Tests table functionality on practice-automation.com by navigating to the tables page, changing pagination settings, searching for a specific entry ("Egypt"), and verifying the filtered results.

Starting URL: https://practice-automation.com/

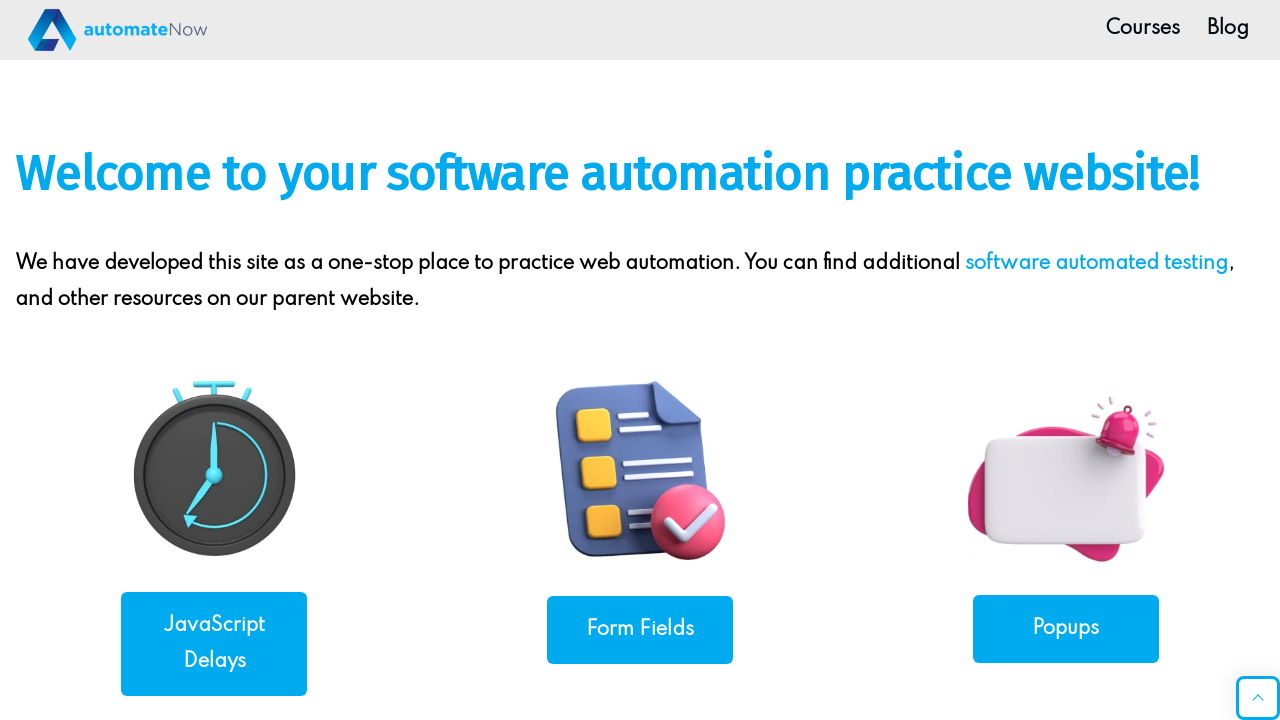

Clicked on Tables navigation button at (214, 360) on text=Tables
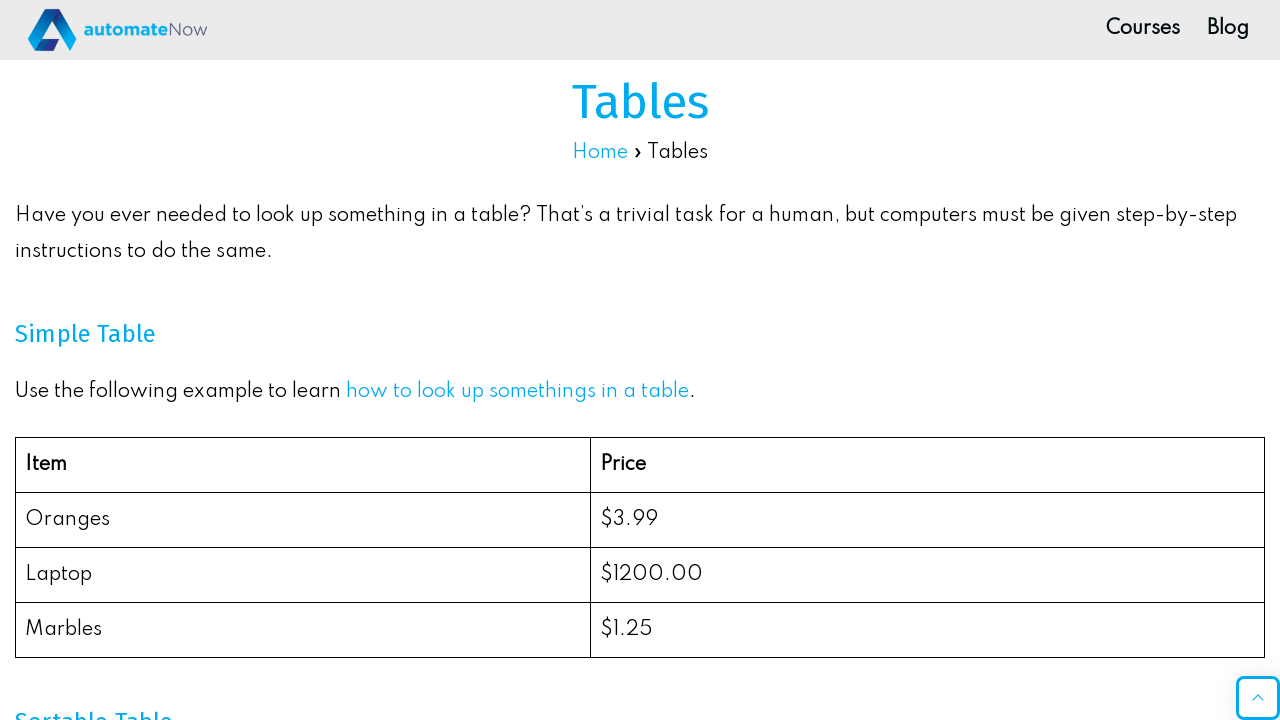

Tables page loaded successfully
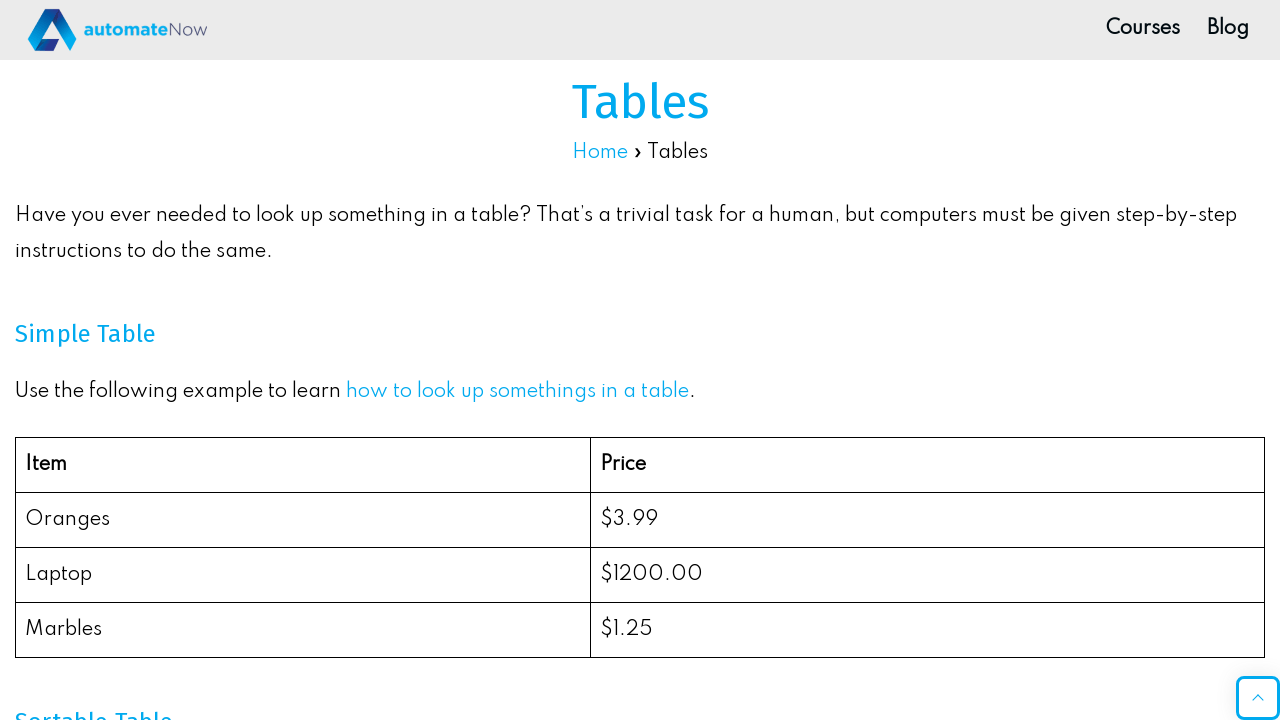

Changed pagination setting to 50 entries per page on select
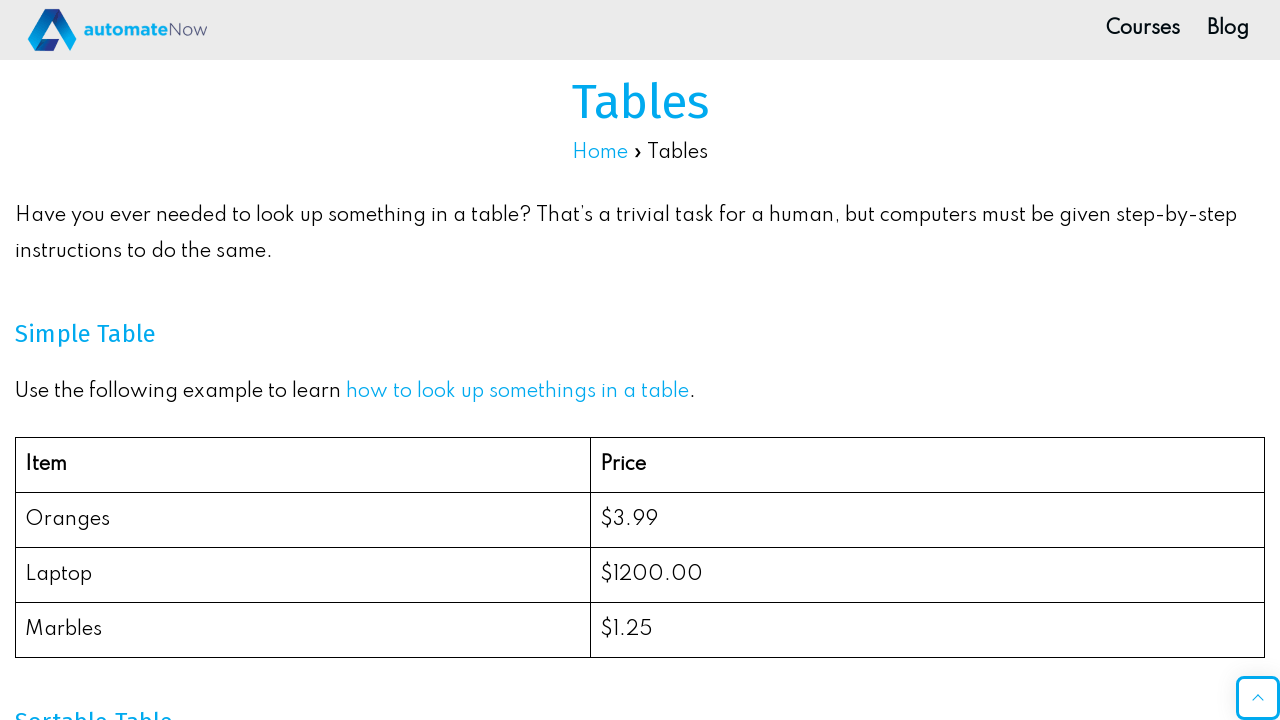

Table info text loaded after pagination change
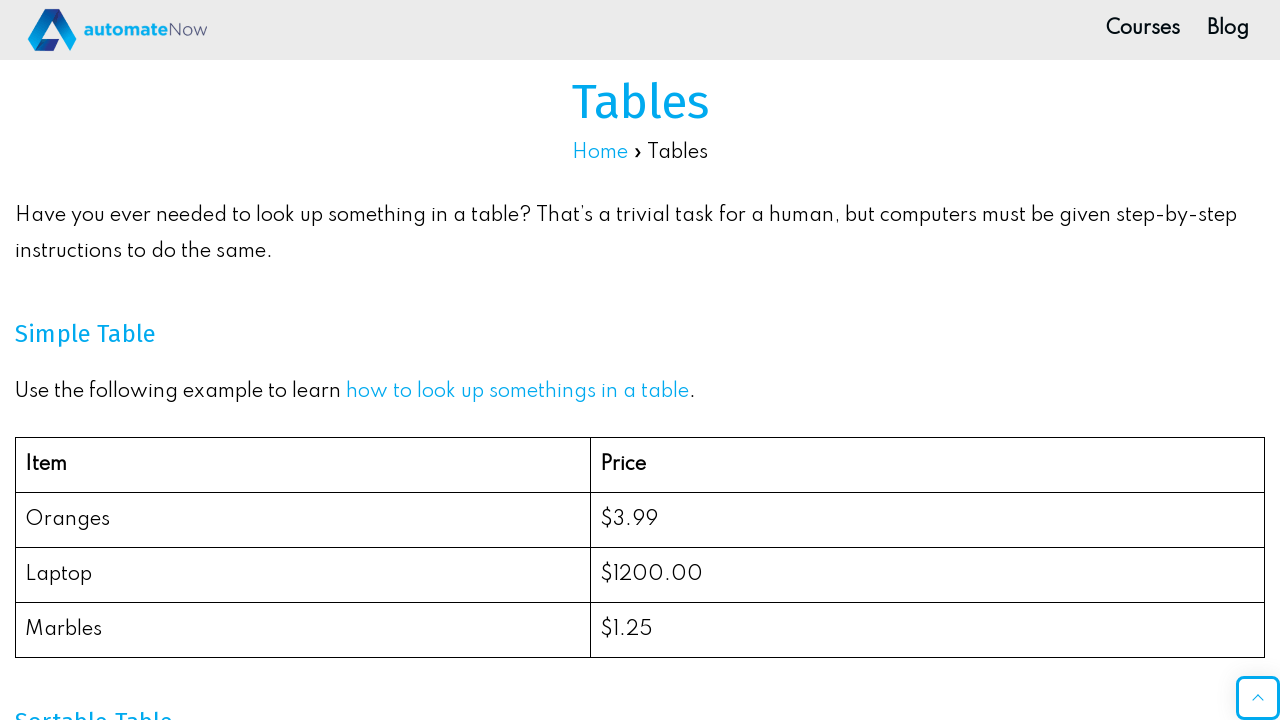

Entered 'Egypt' in the search field on input[type='search']
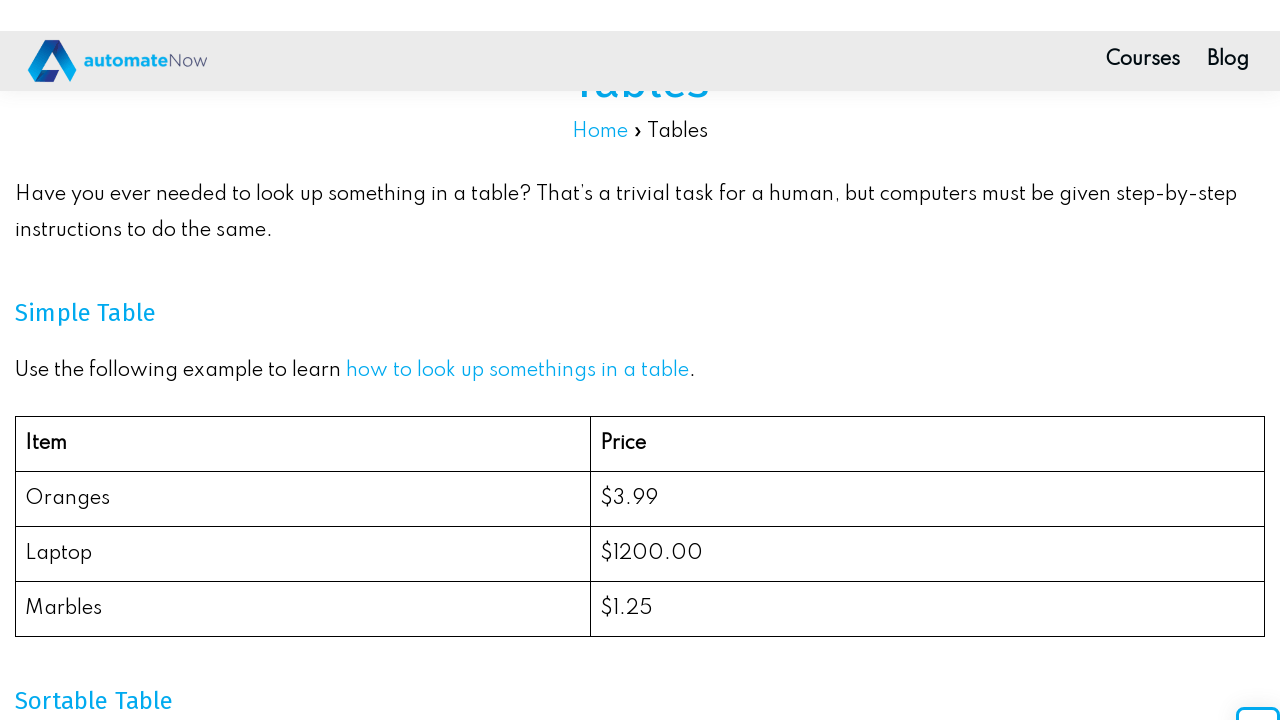

Filtered table results displayed for 'Egypt'
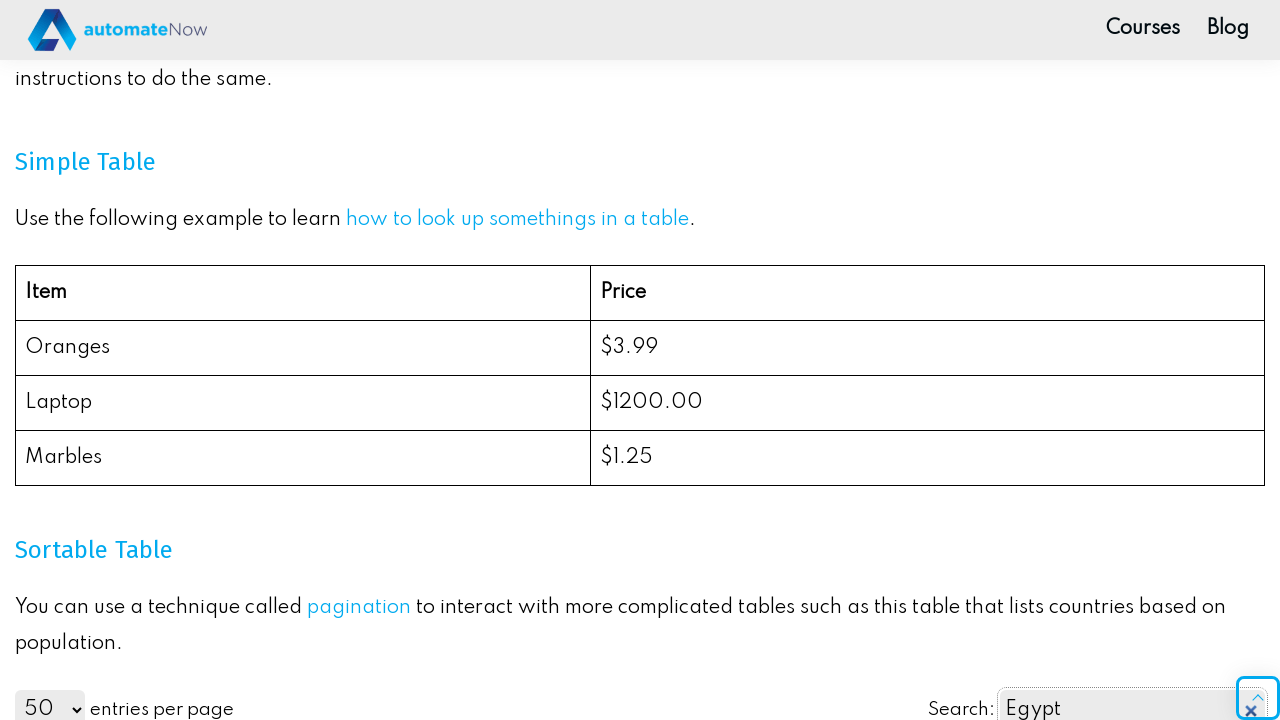

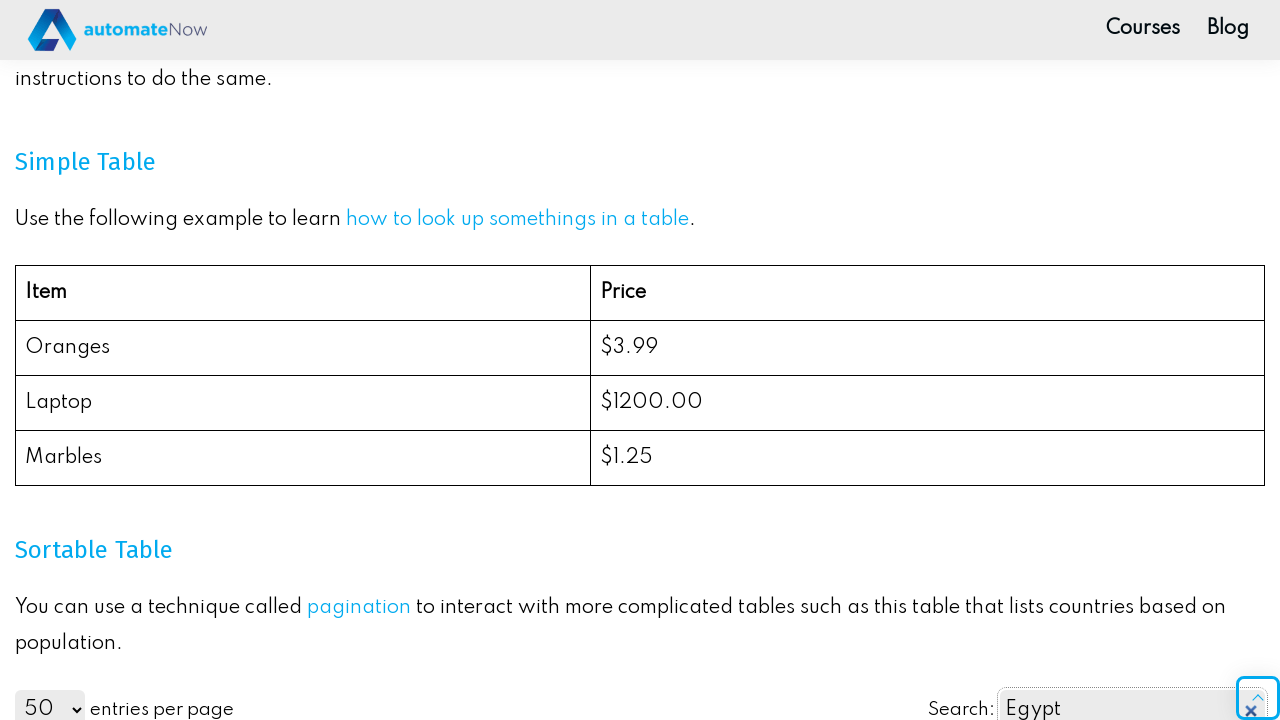